Tests add element functionality by clicking the Add Element button and verifying a Delete button appears

Starting URL: https://the-internet.herokuapp.com/add_remove_elements/

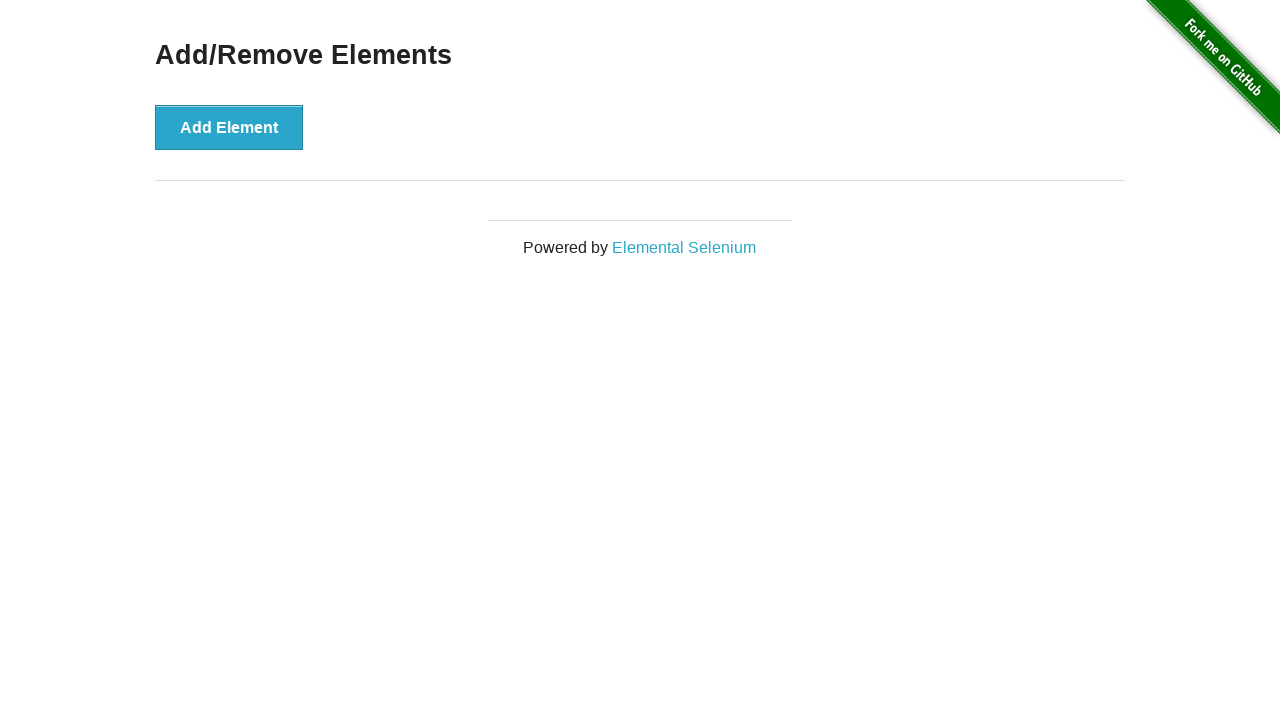

Clicked Add Element button at (229, 127) on button:has-text('Add Element')
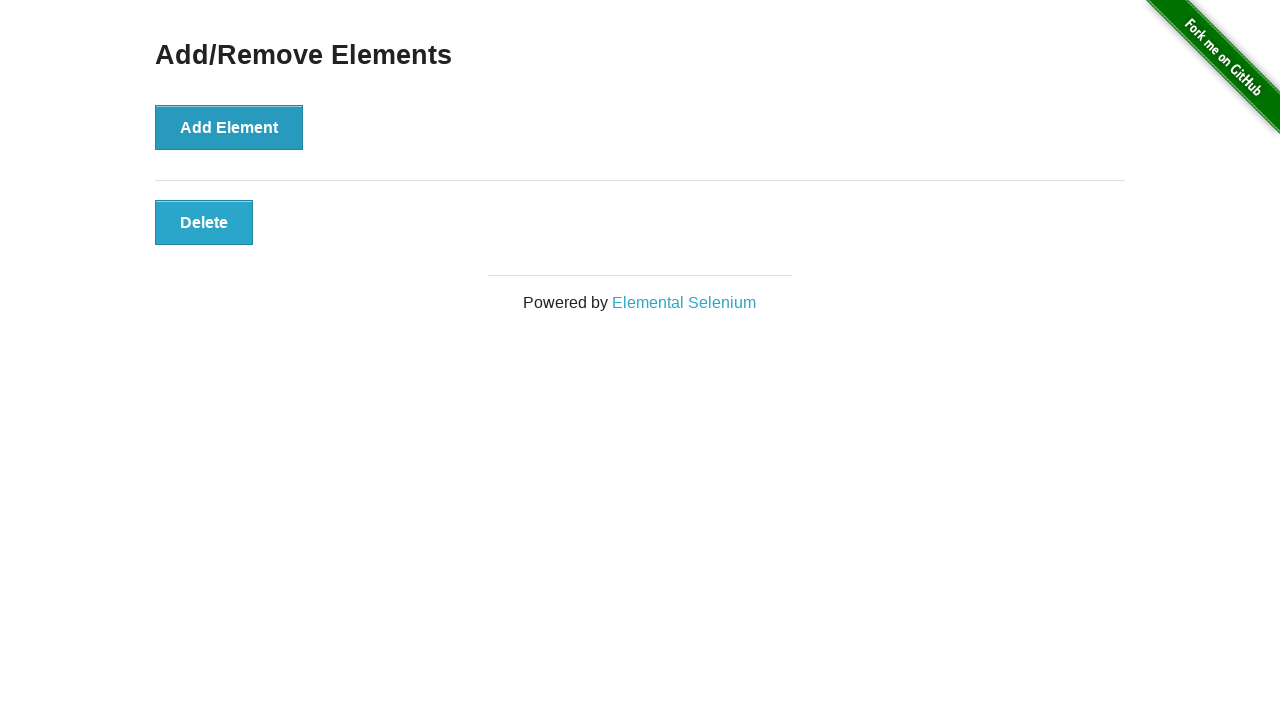

Delete button appeared after clicking Add Element
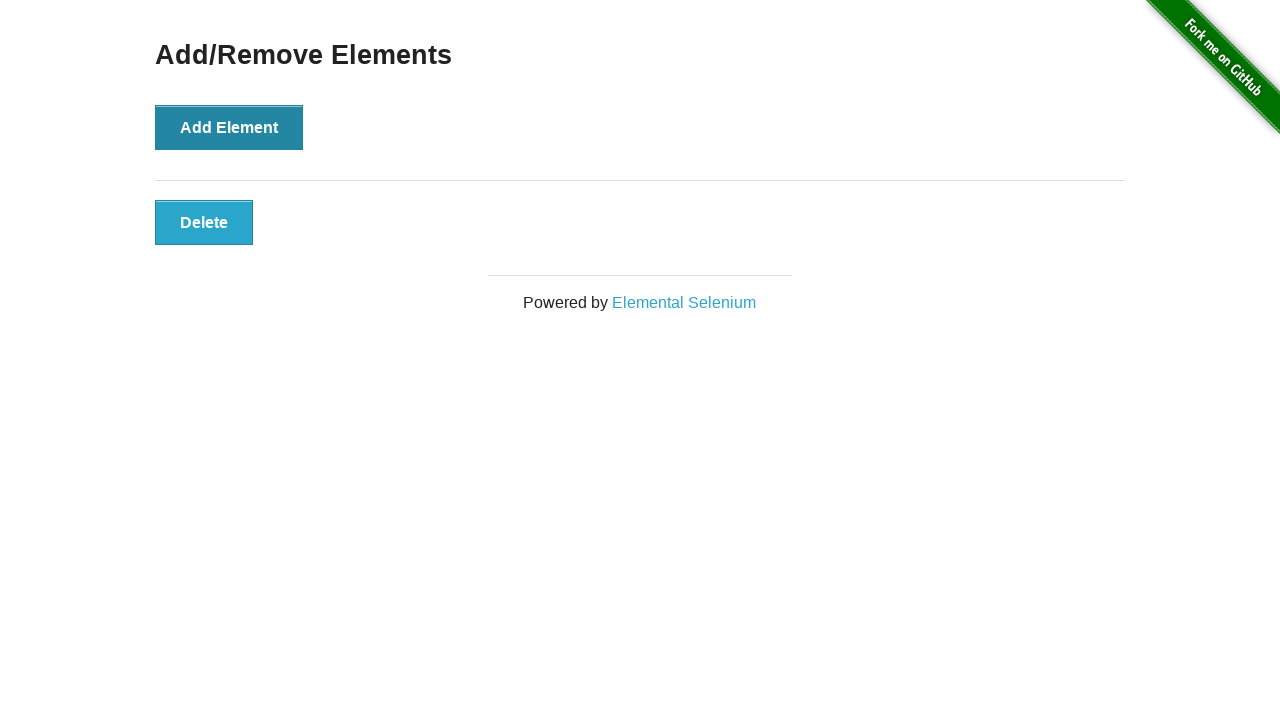

Retrieved all buttons on the page
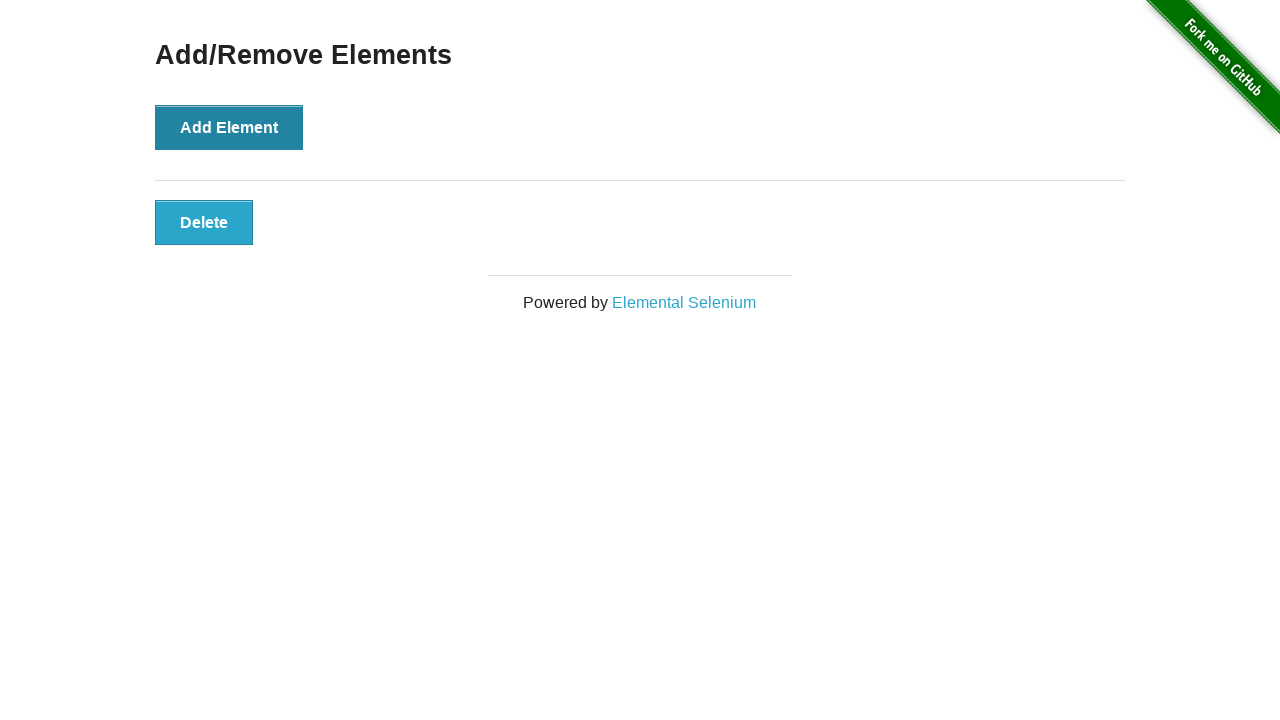

Extracted text content from all buttons
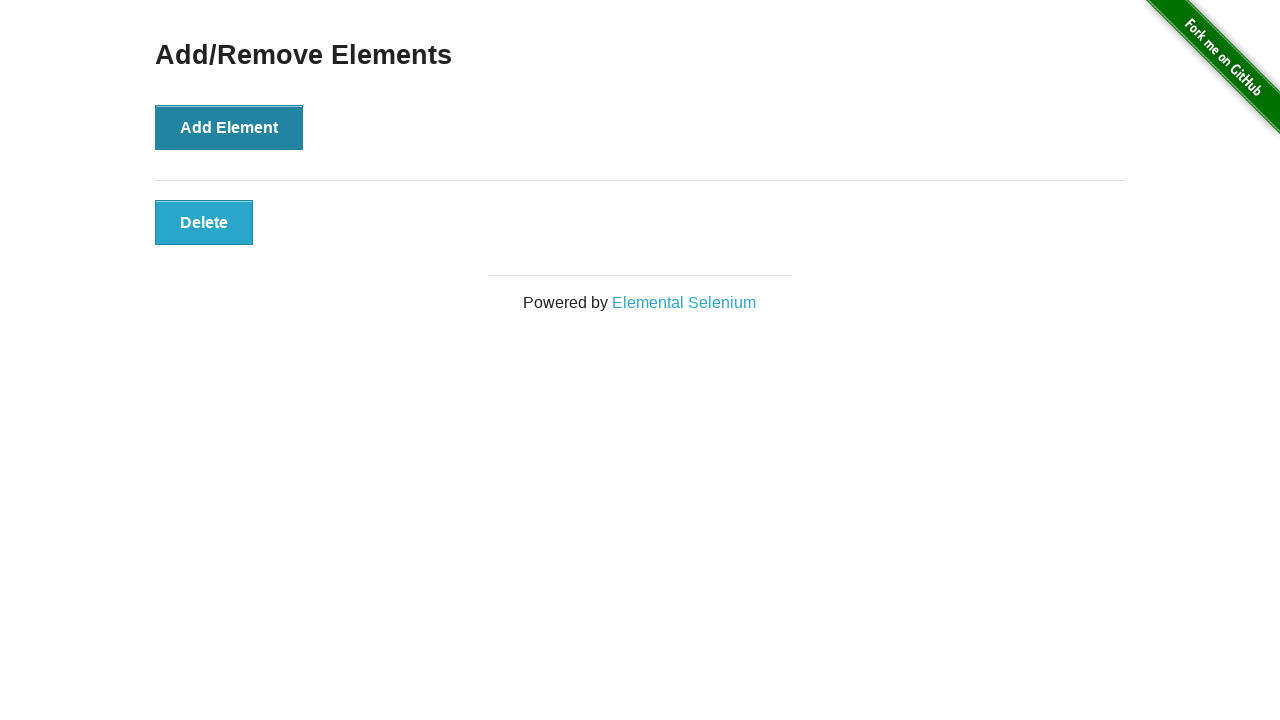

Verified Add Element button is present
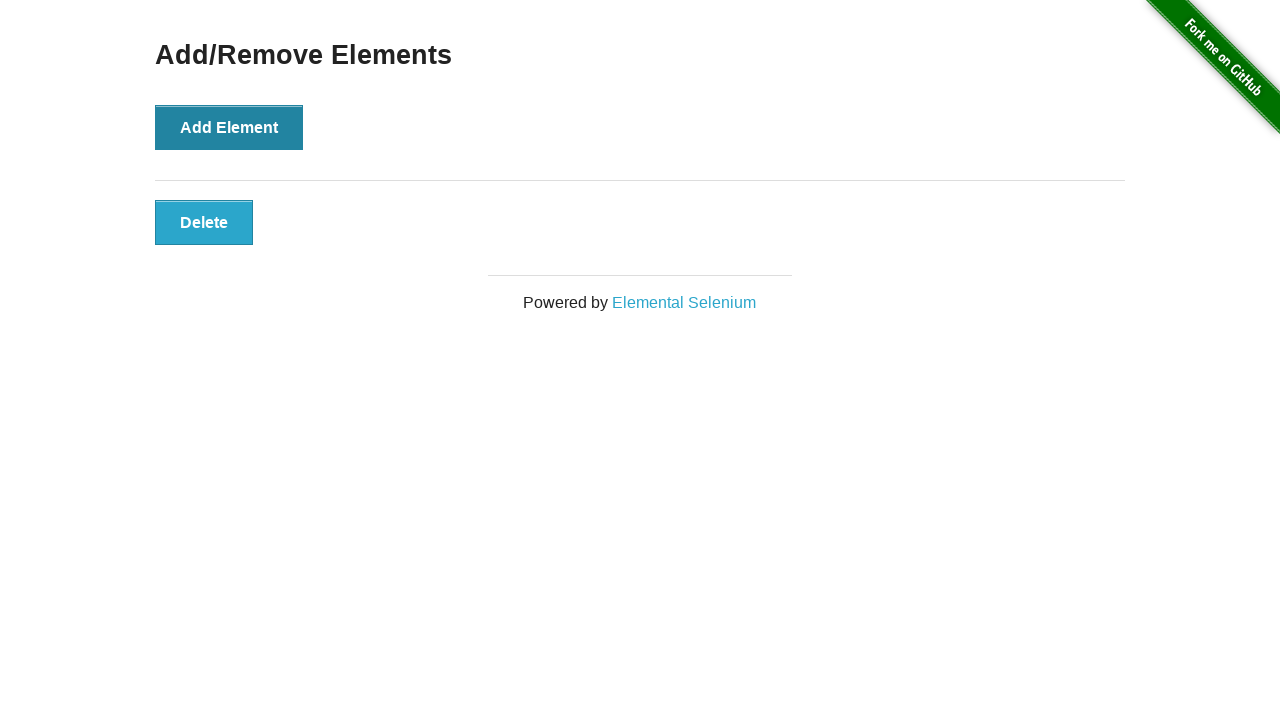

Verified Delete button is present
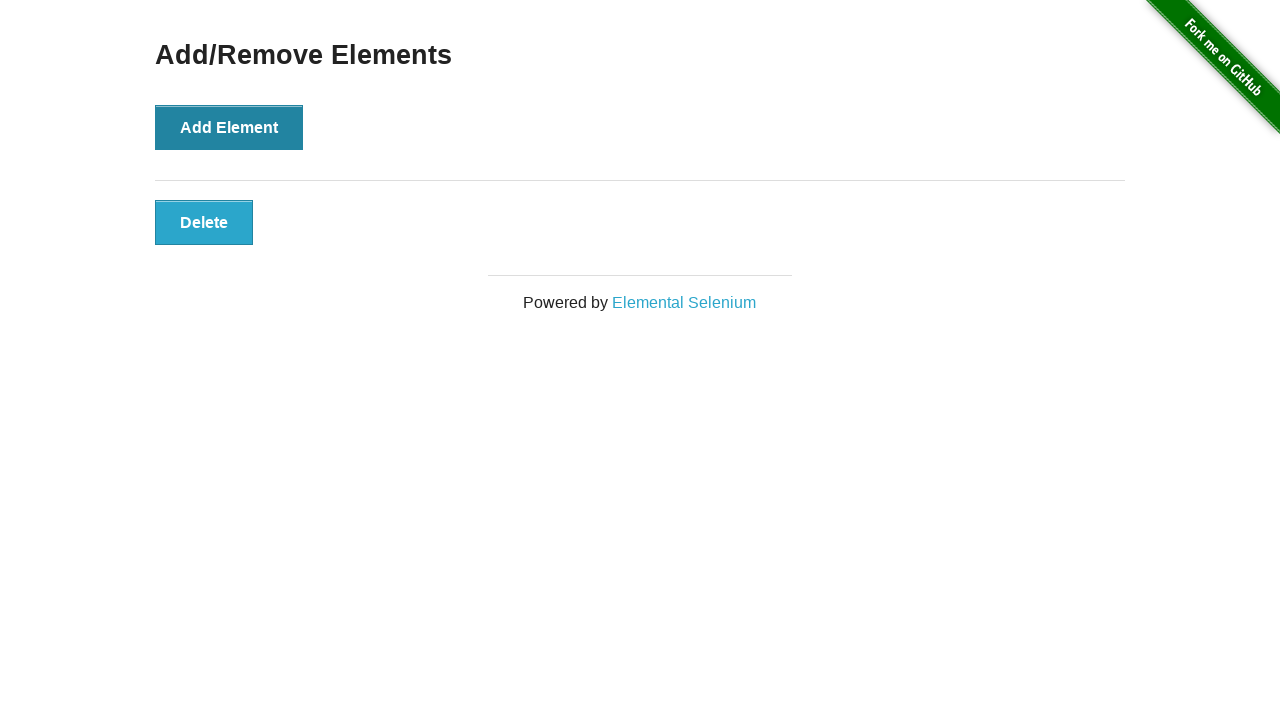

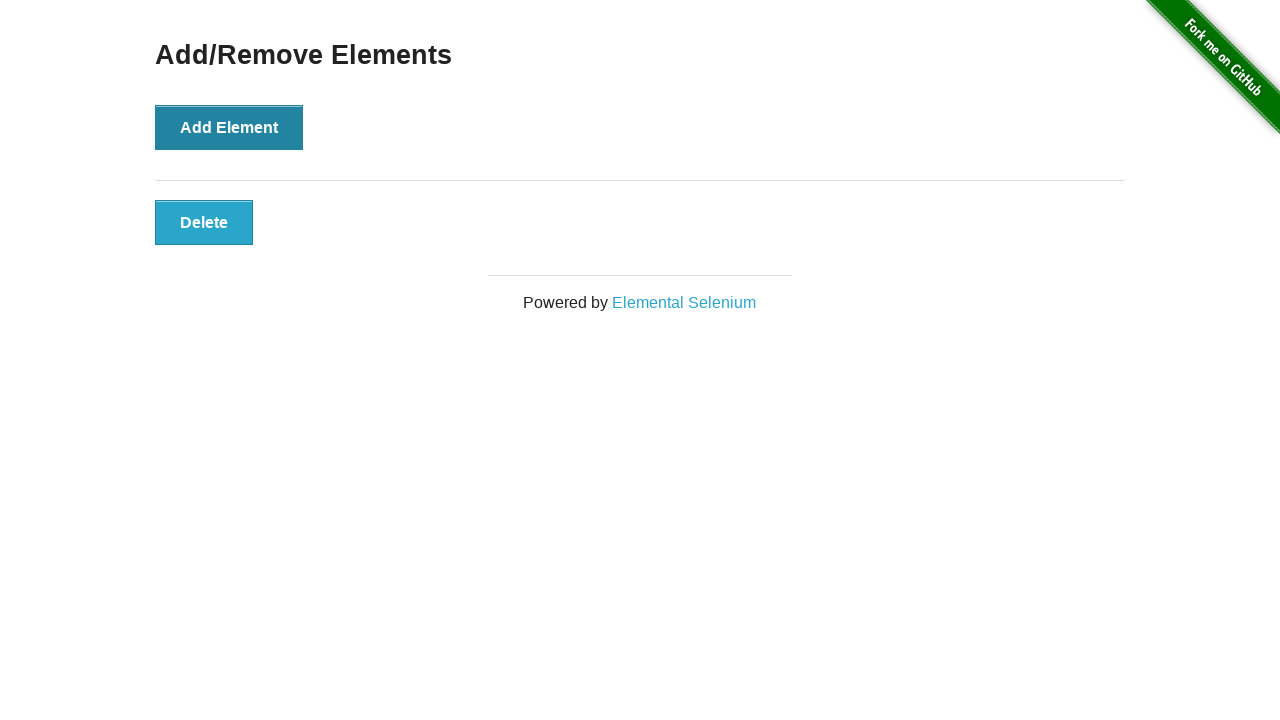